Tests clicking a download button on a file download page by locating the download button and pressing Enter on it

Starting URL: https://downloadwella.com/ao3ln7fqjm0u/Havana.(NKIRI.COM).2022.NF.WEB-DL.DOWNLOADED.FROM.NKIRI.COM.mkv.html

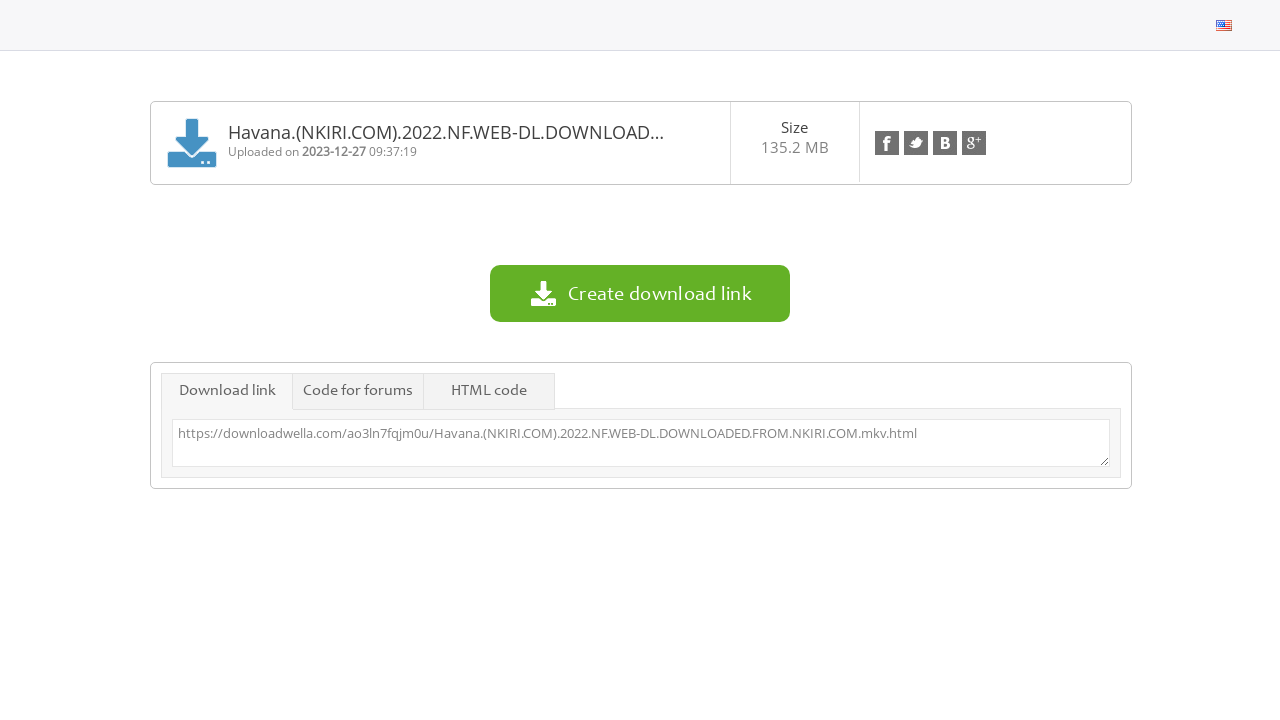

Clicked the download button at (640, 294) on #downloadbtn
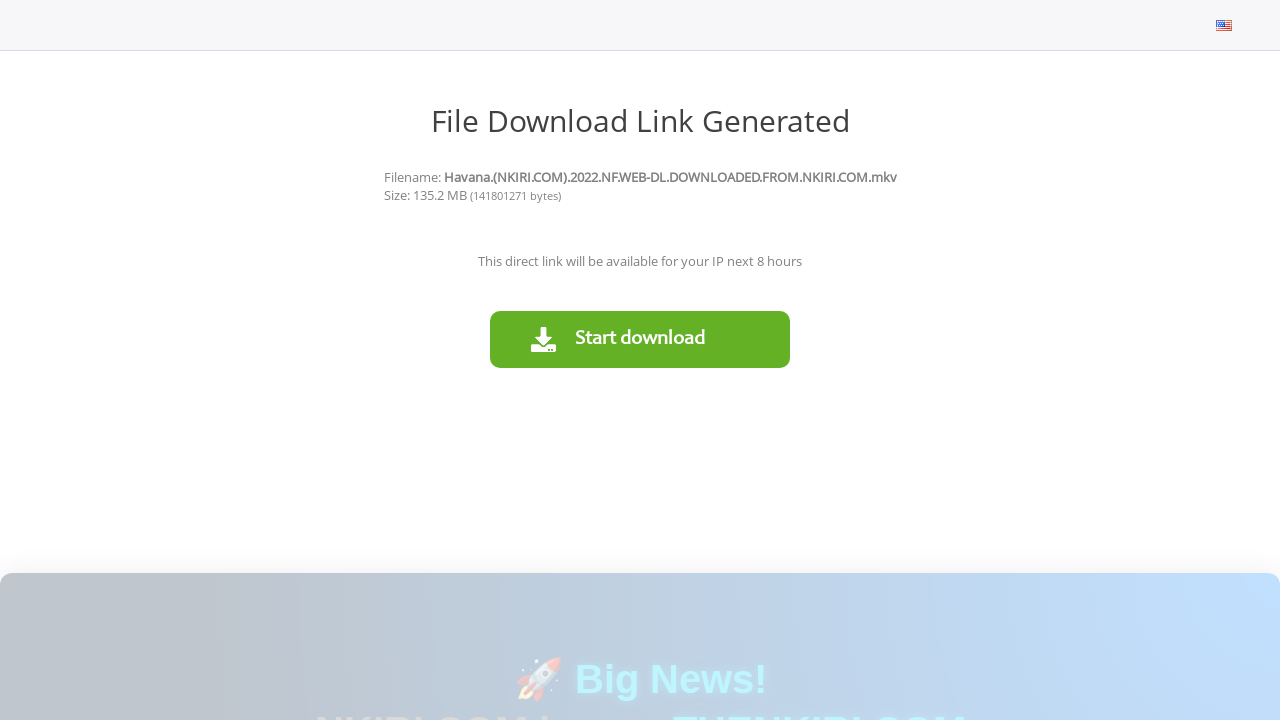

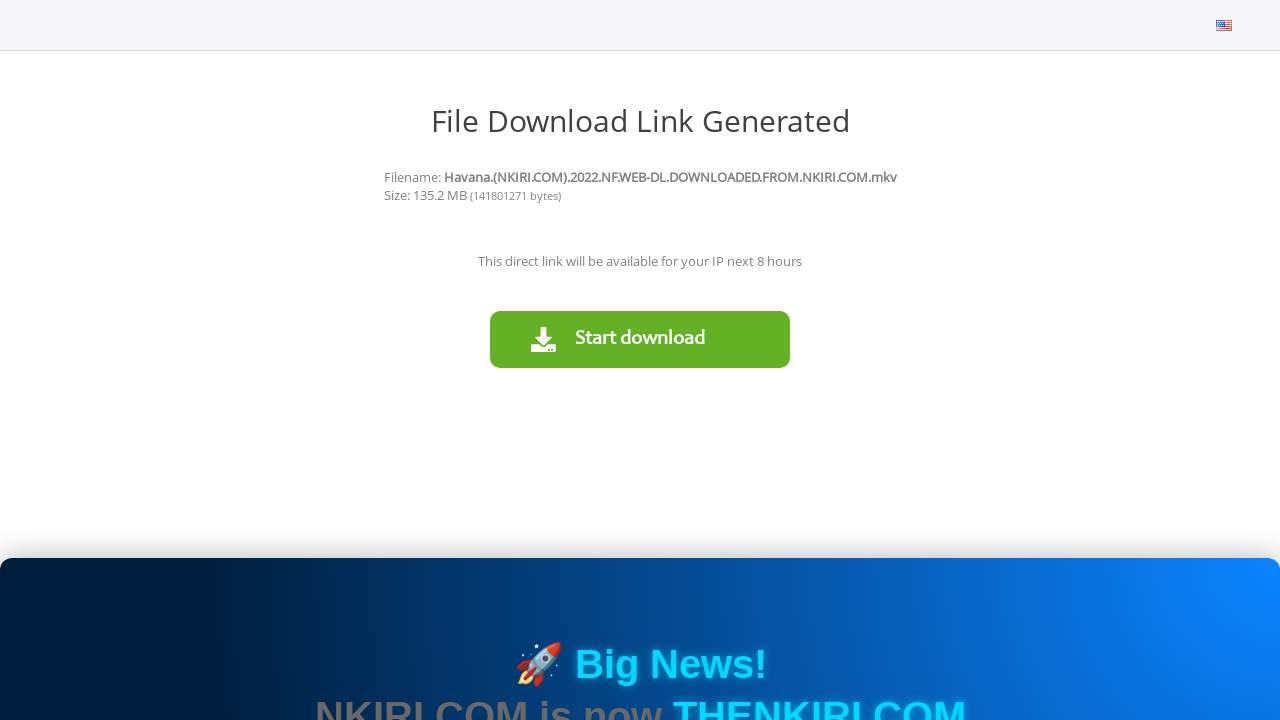